Tests keyboard key press functionality by sending SPACE and TAB keys to an element and verifying the page displays the correct key press result.

Starting URL: http://the-internet.herokuapp.com/key_presses

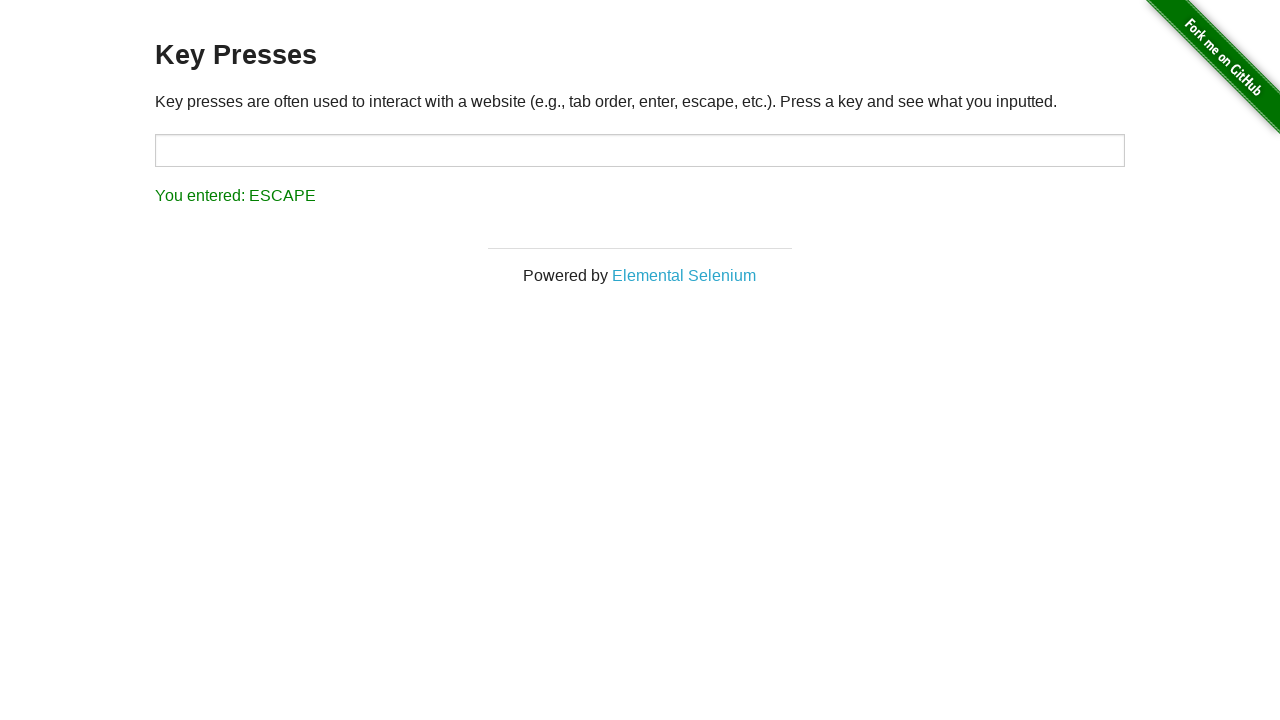

Pressed SPACE key on example element on .example
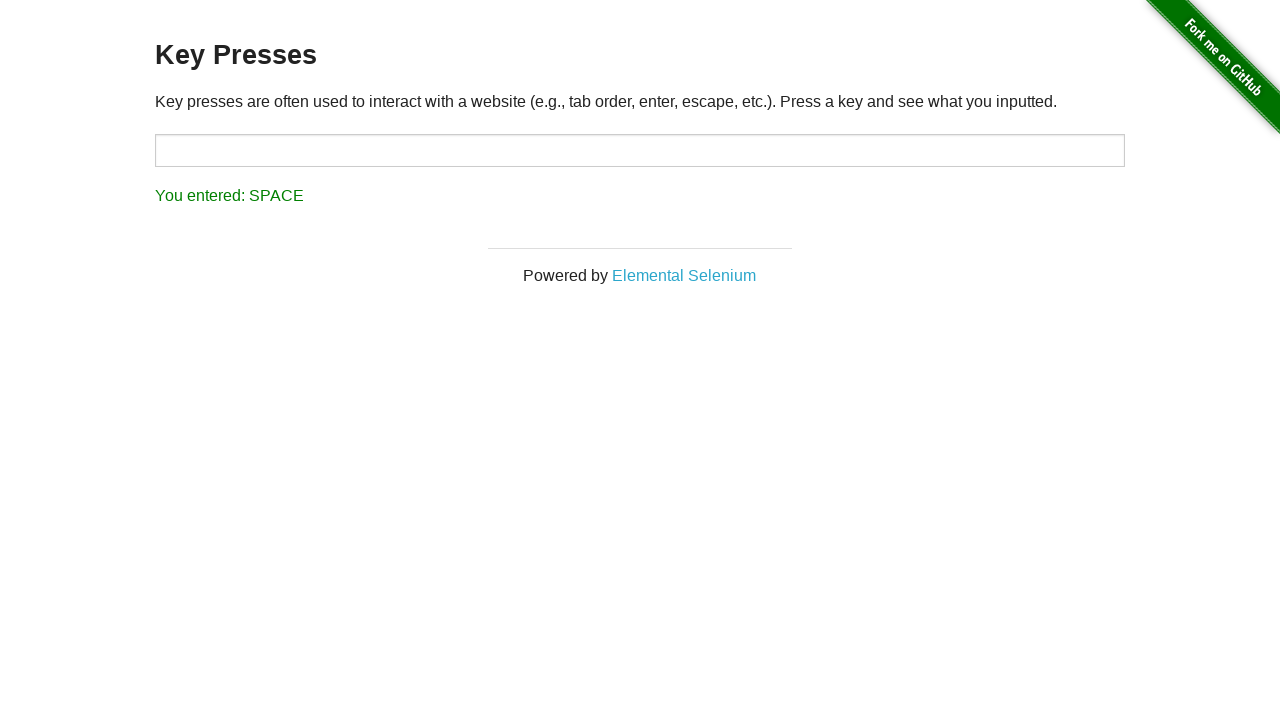

Retrieved result text content
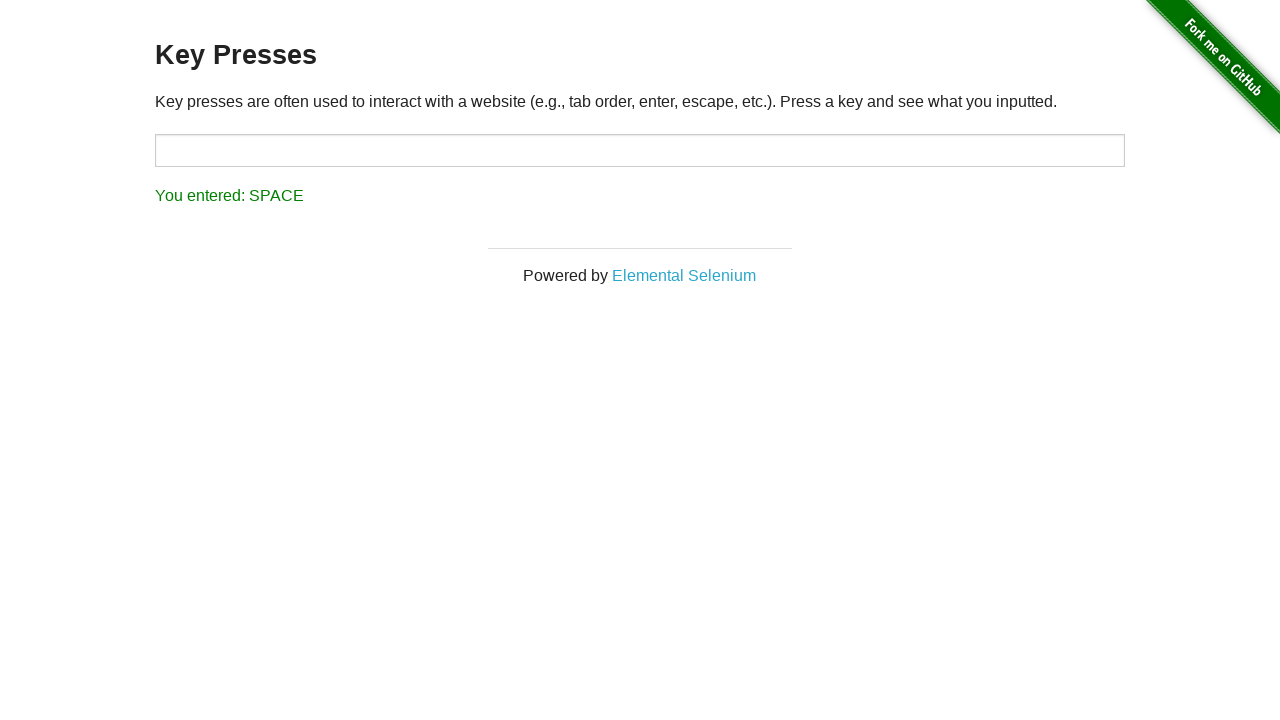

Verified SPACE key press result is correct
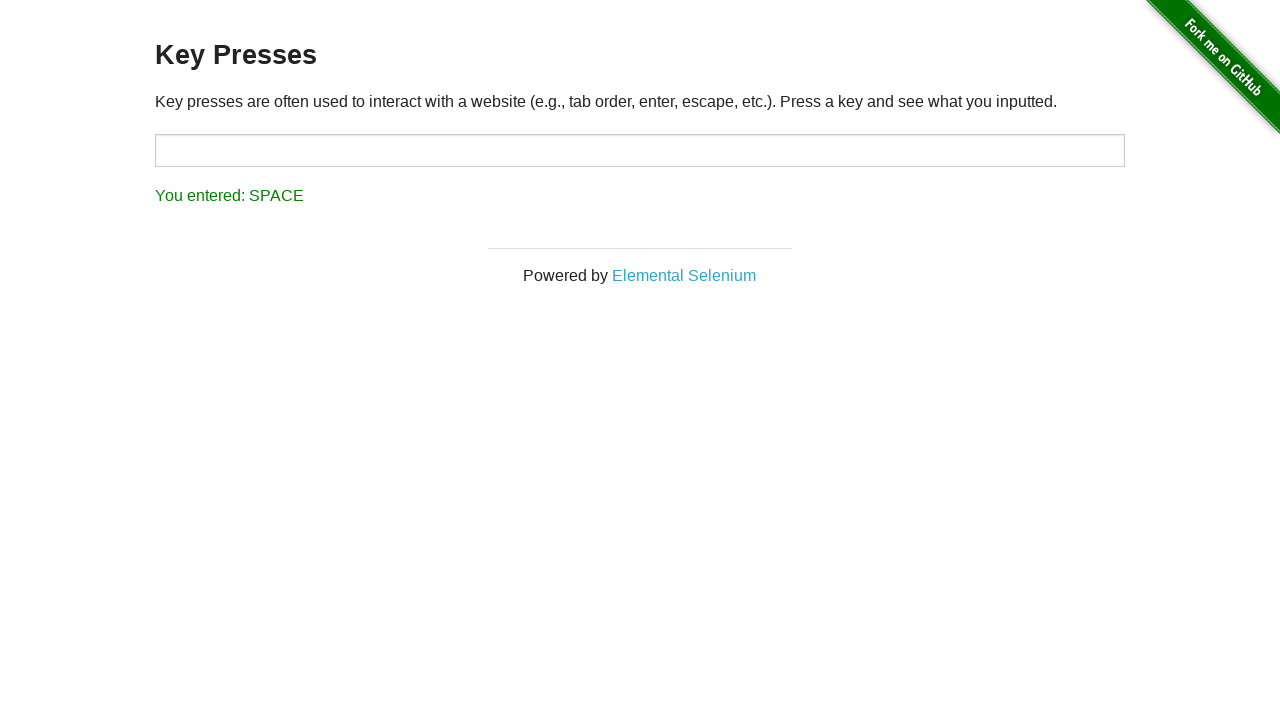

Pressed TAB key using keyboard
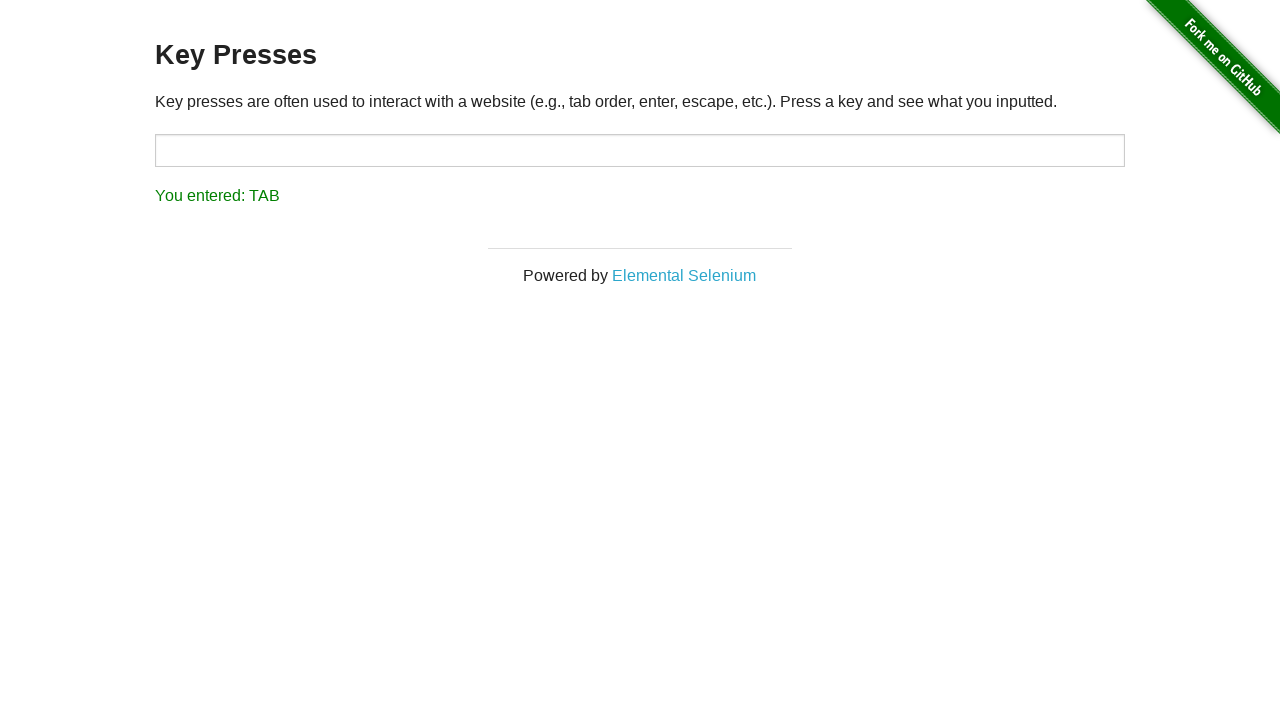

Retrieved result text content after TAB press
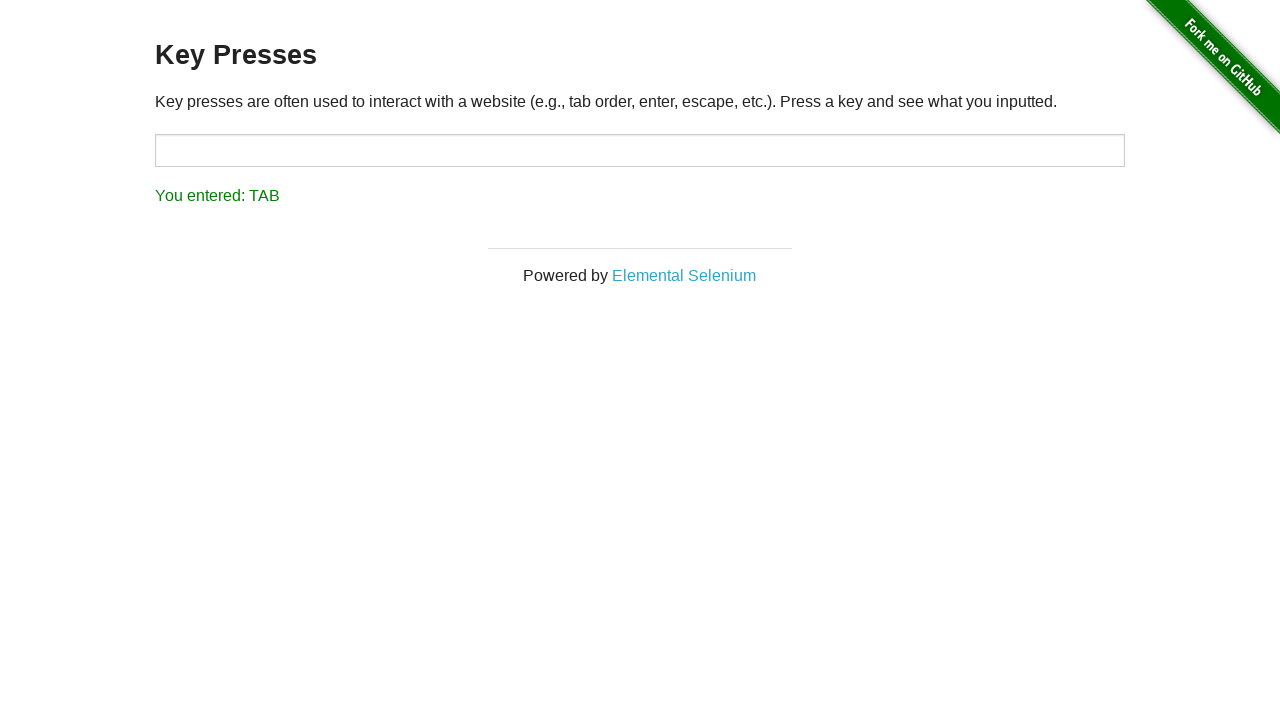

Verified TAB key press result is correct
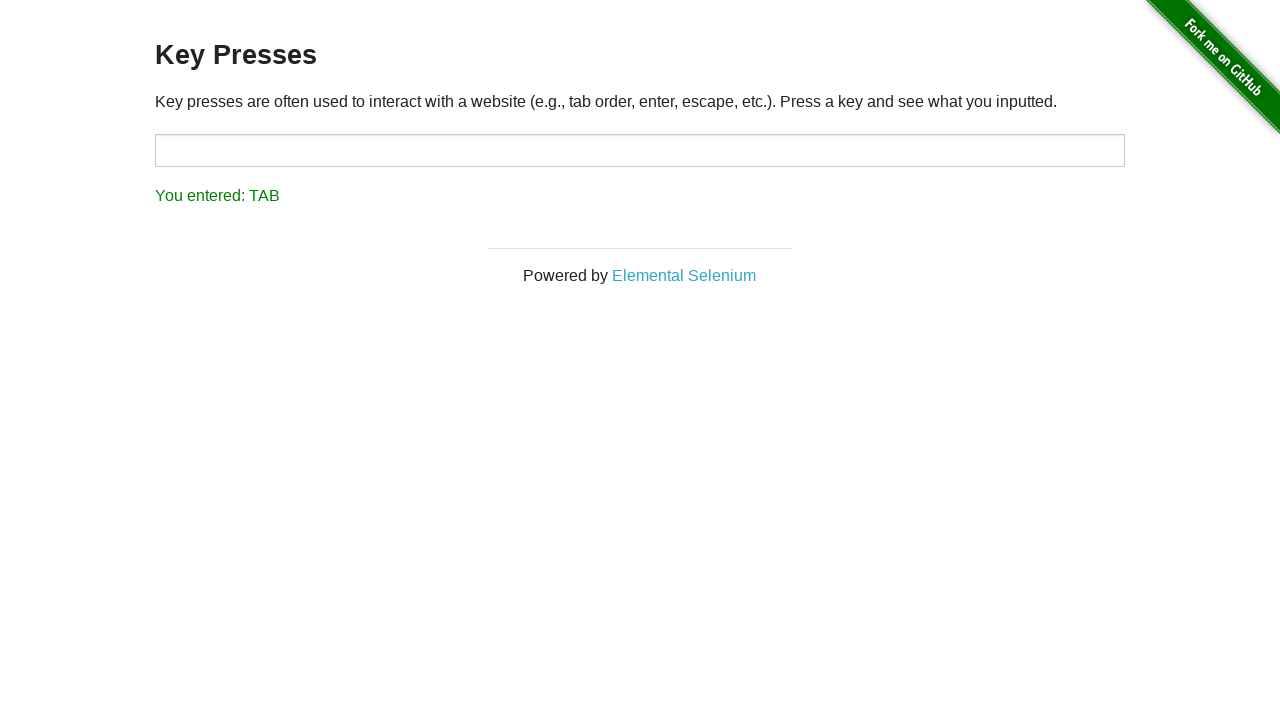

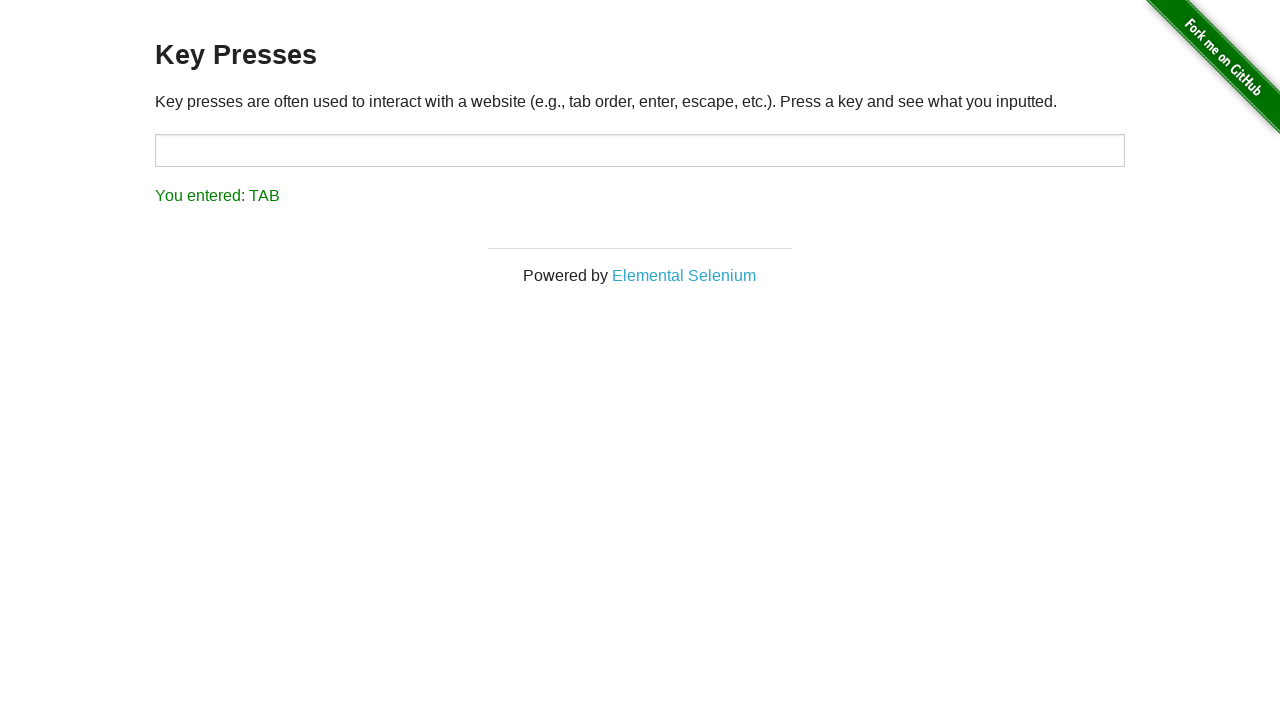